Tests multi-window handling by clicking a link that opens a new window, switching to it, verifying its title, and switching back to the main window

Starting URL: https://the-internet.herokuapp.com/windows

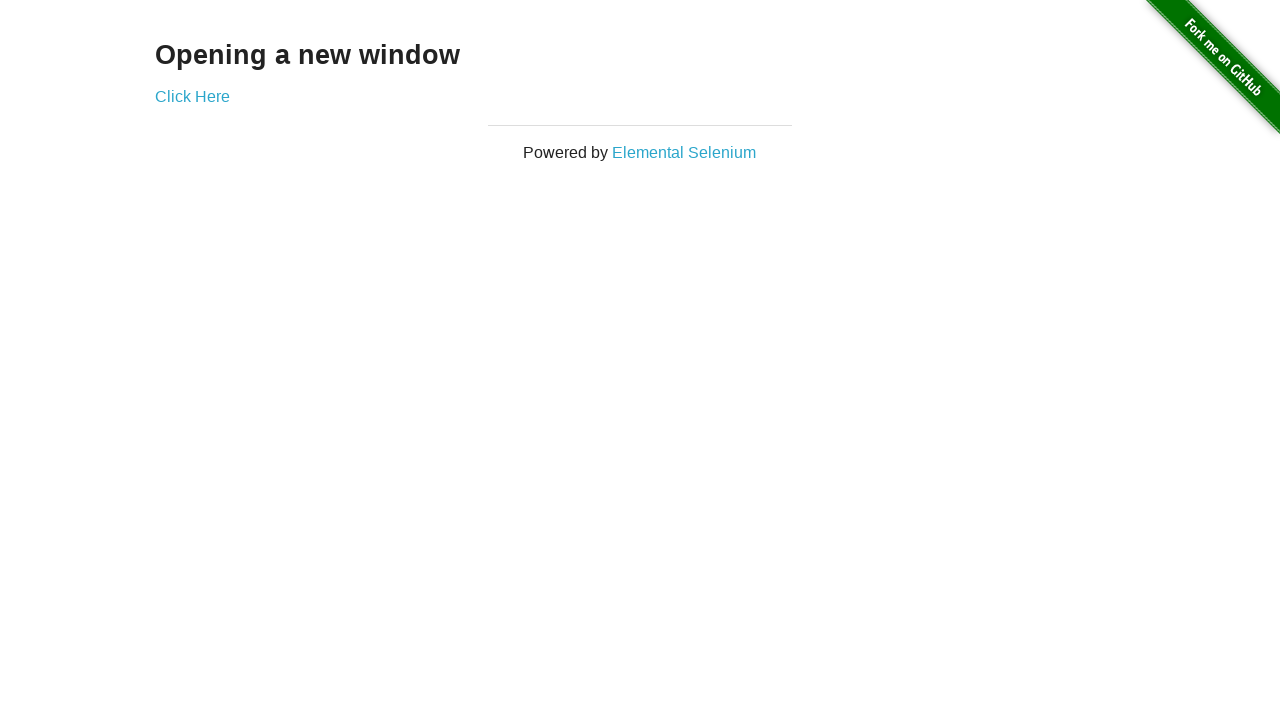

Stored reference to main window/page
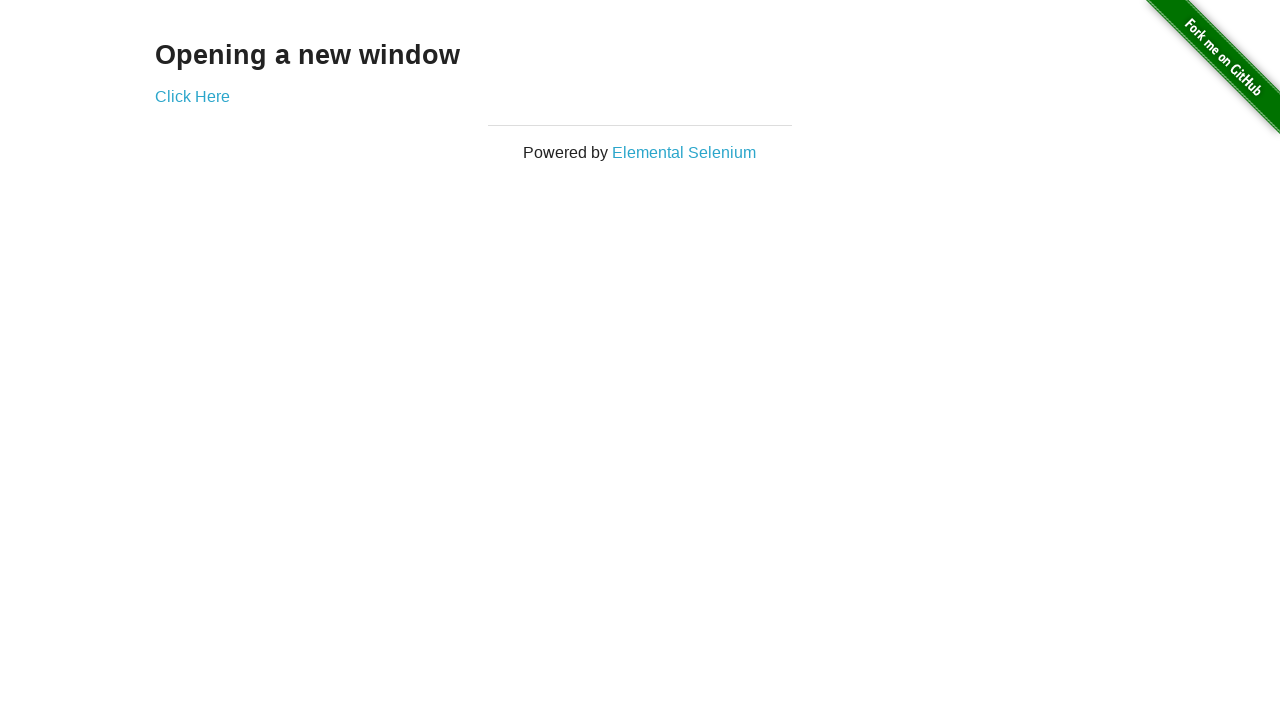

Verified main window title is 'The Internet'
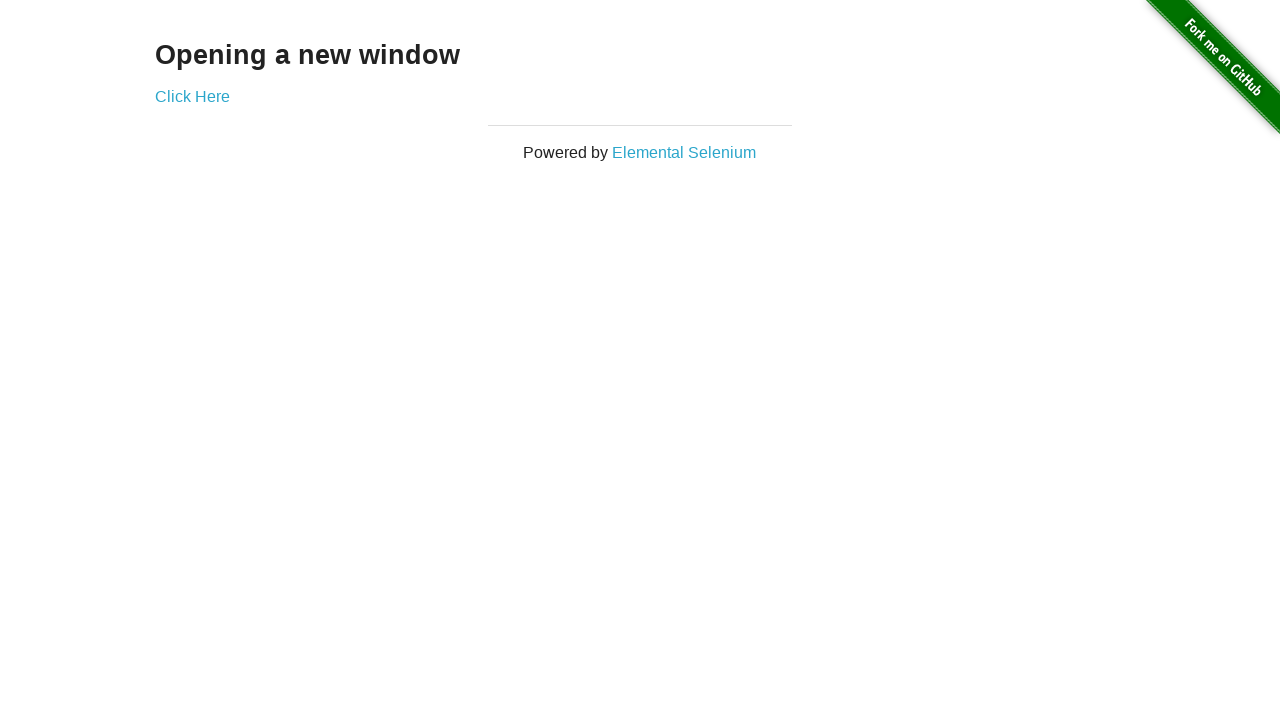

Clicked 'Click Here' link to open new window at (192, 96) on xpath=//a[.='Click Here']
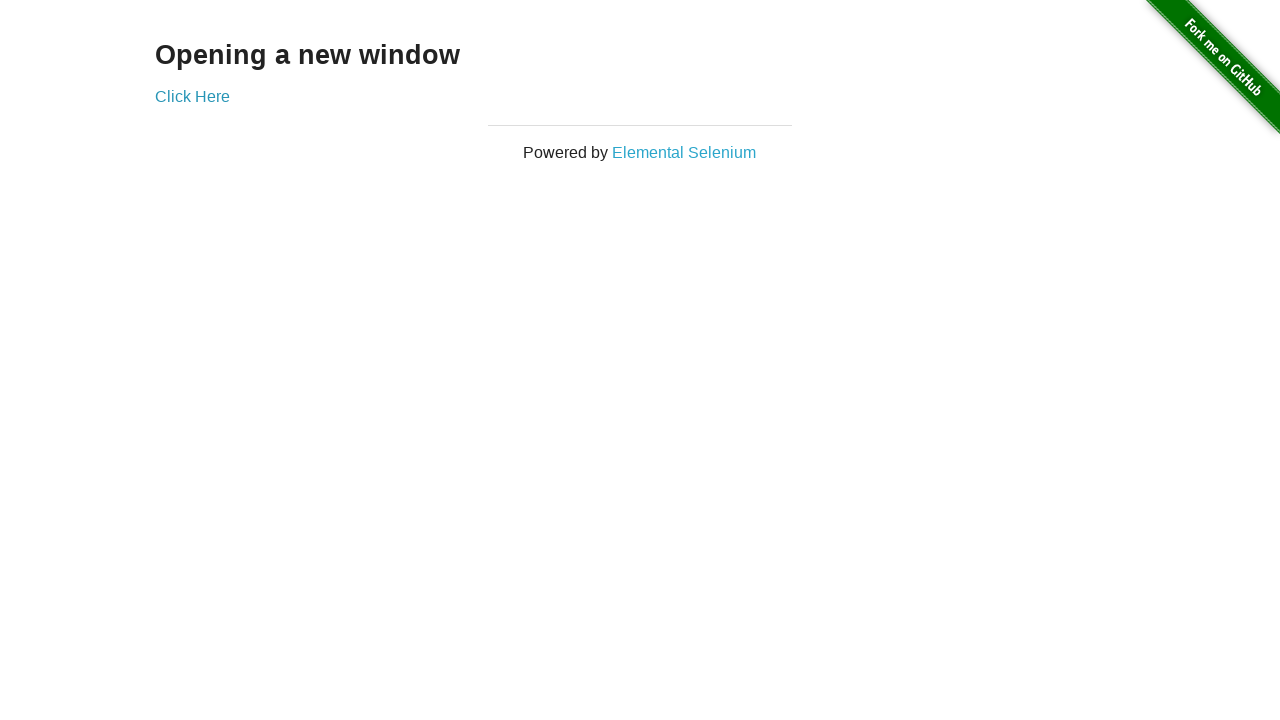

Captured reference to newly opened window
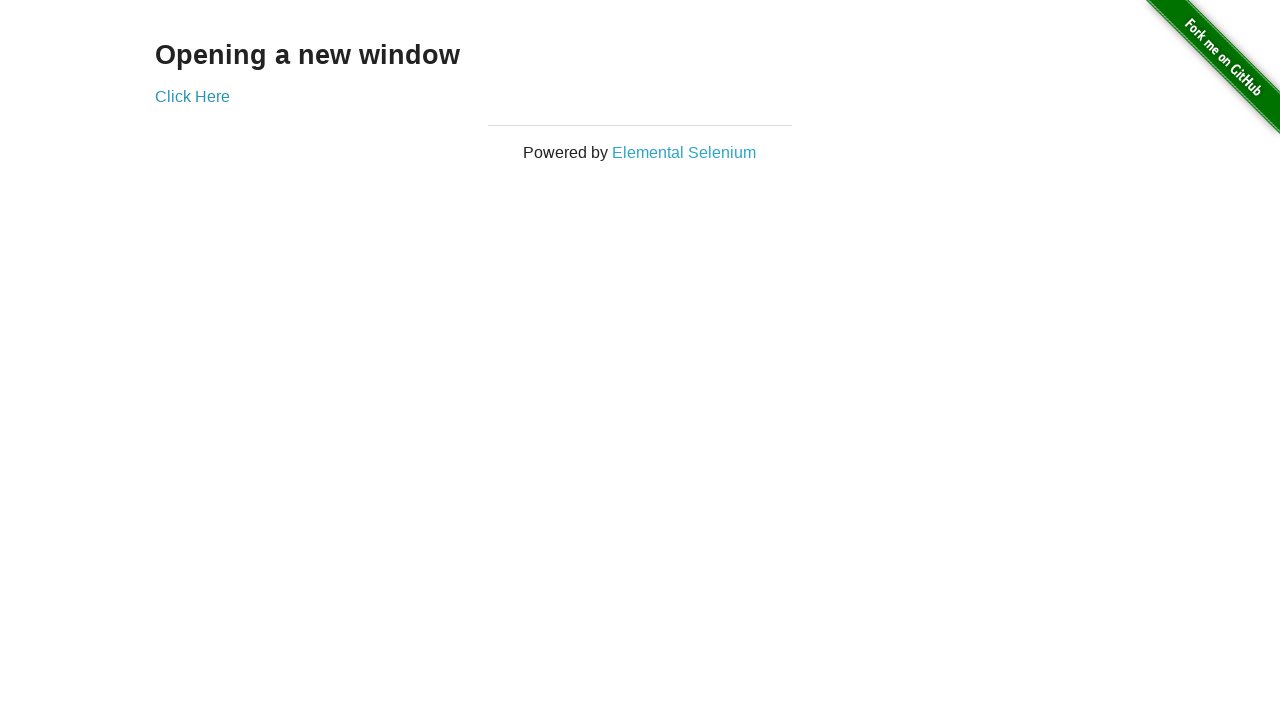

Verified new window title is 'New Window'
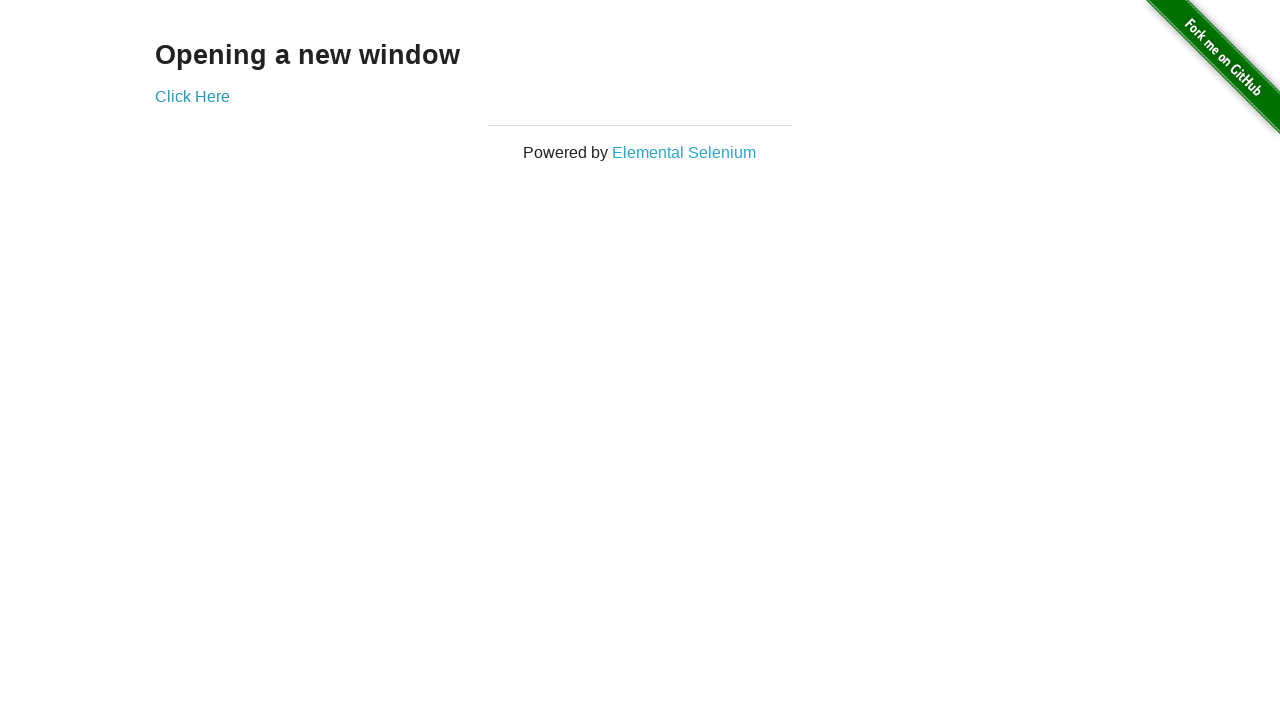

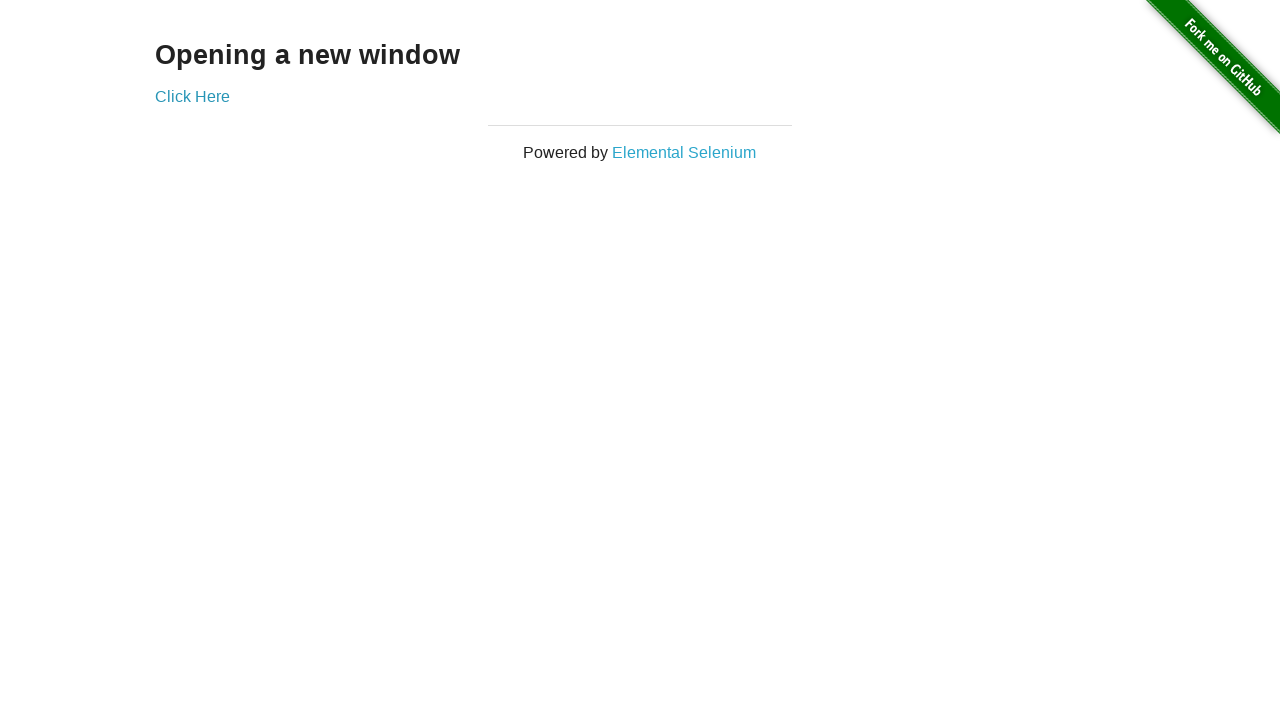